Tests the Taipei bus arrival information page by navigating to a bus route page, waiting for the update time element to load, triggering the dynamic data update via JavaScript, and verifying that bus station information is displayed.

Starting URL: https://pda5284.gov.taipei/MQS/route.jsp?rid=17869

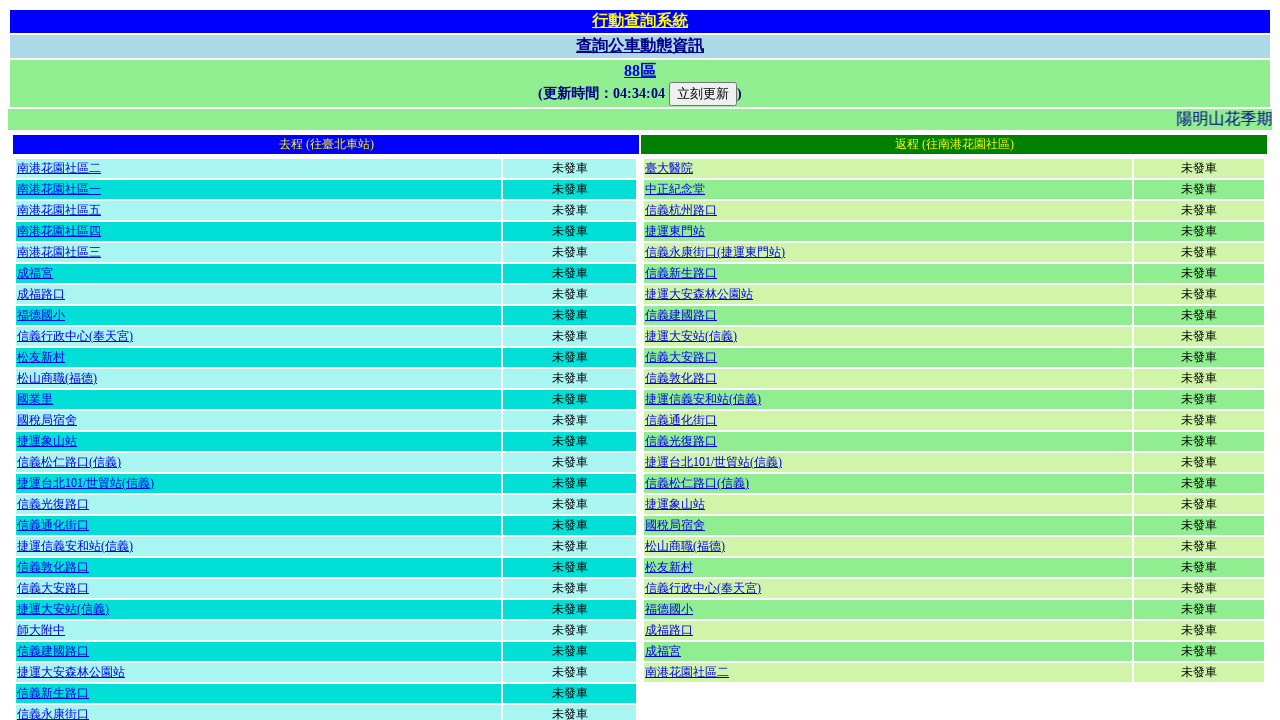

Waited for update time element to load
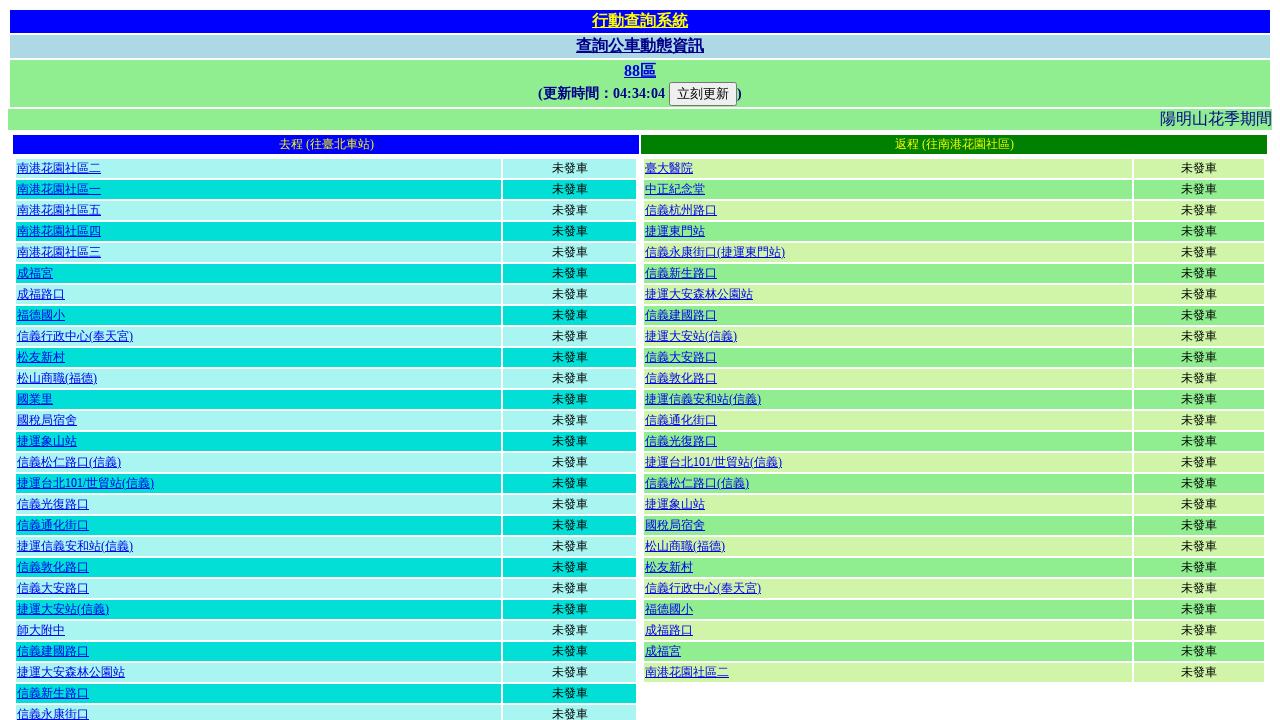

Executed queryDyna() to trigger dynamic data update
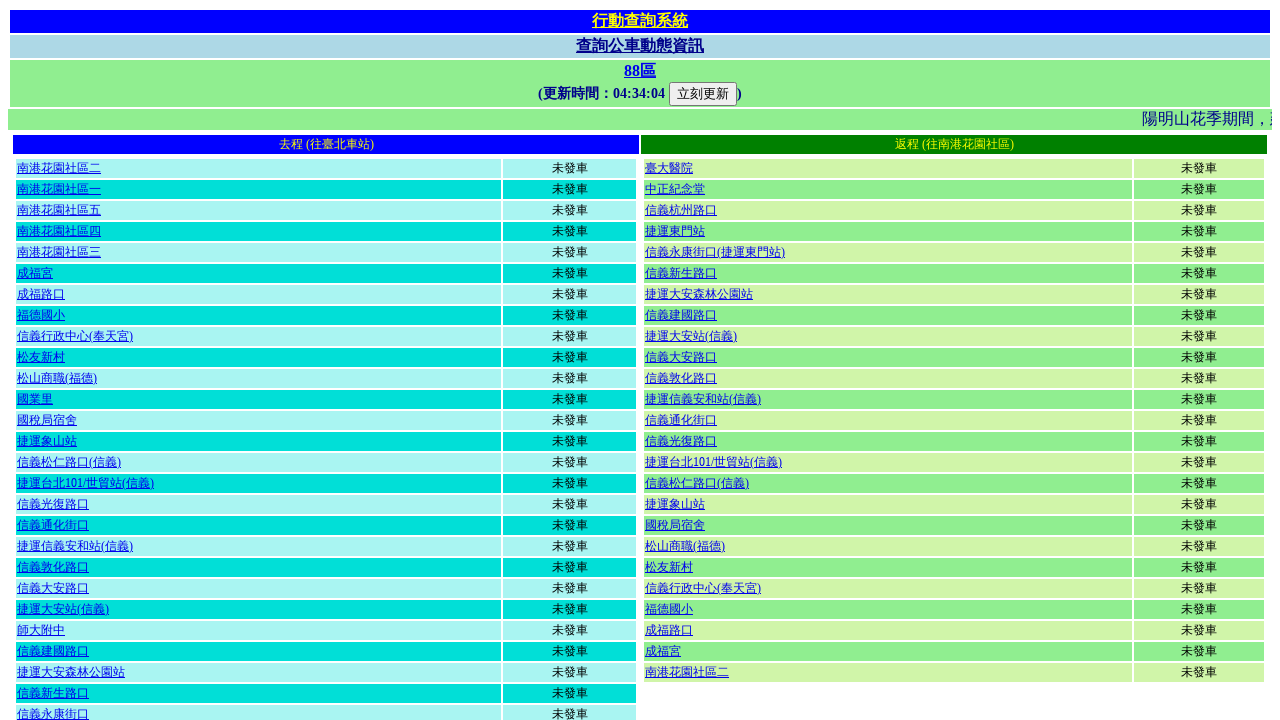

Verified update time contains colon, indicating data has been updated
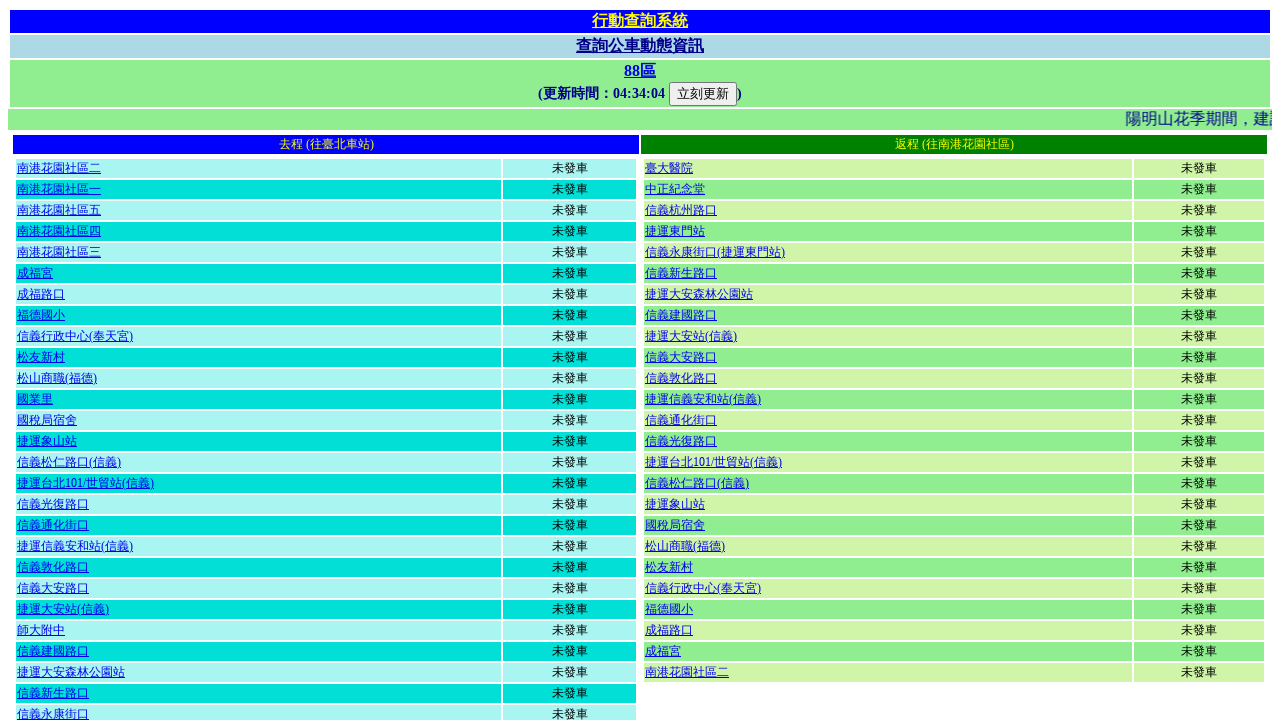

Verified bus station information is displayed with station rows present
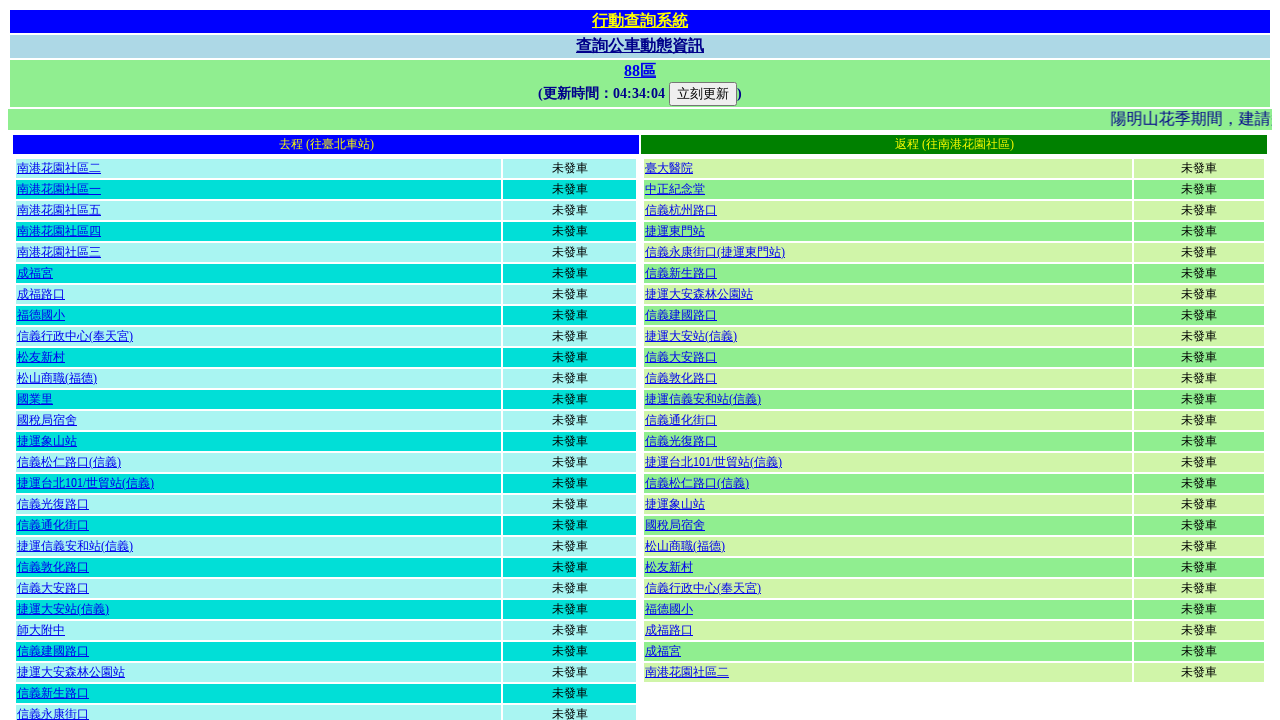

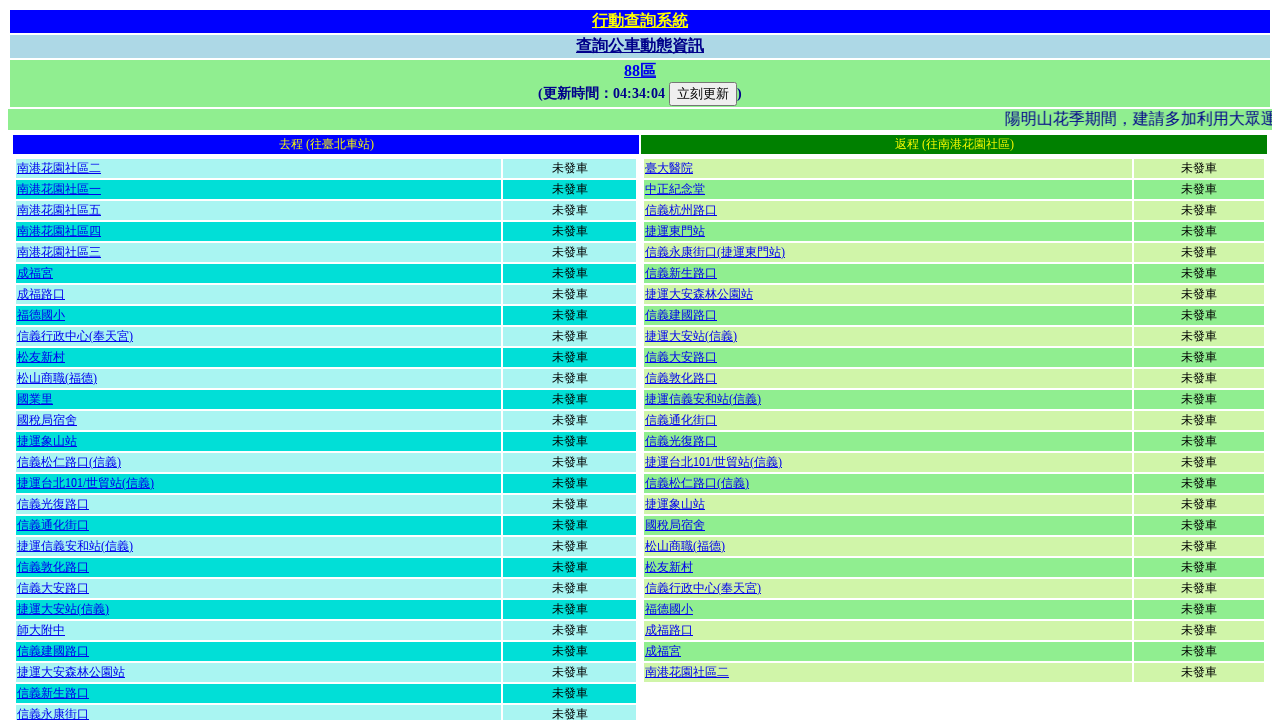